Tests the promotional and info checkbox functionality to verify they can be checked independently

Starting URL: https://webapi1.srbvoz.rs/ekarta/app/#!/login

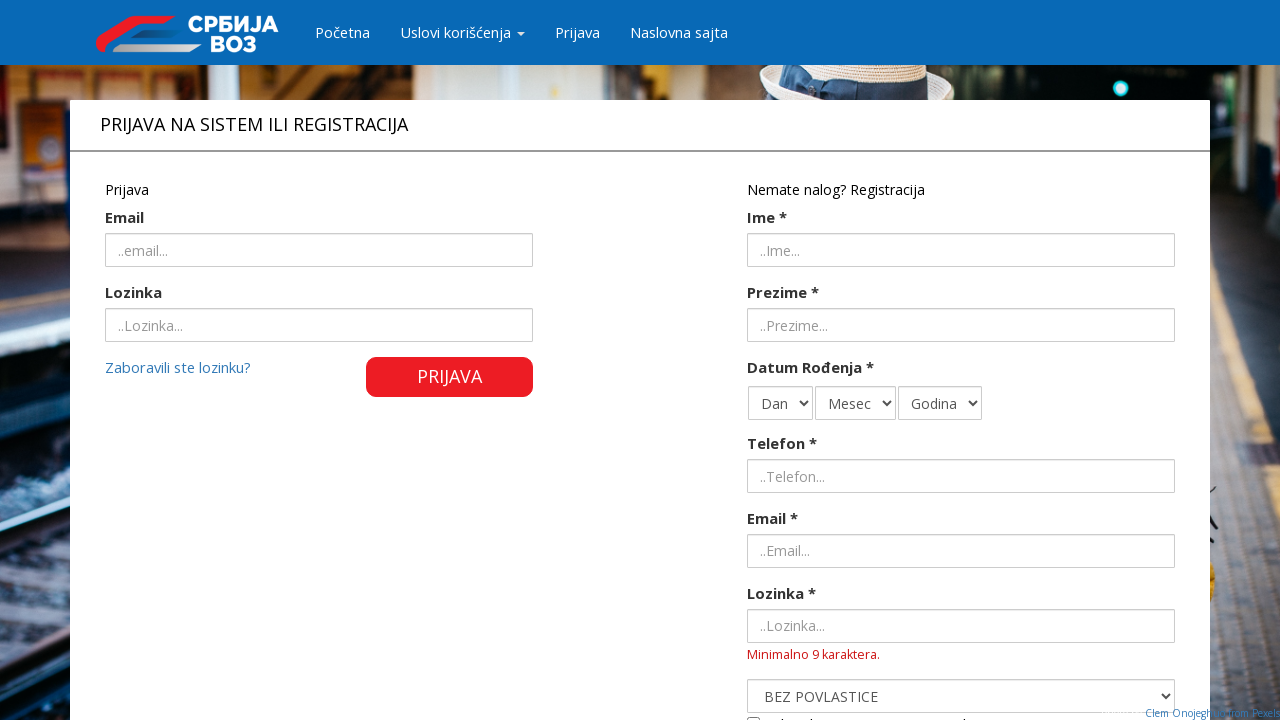

Checked promotional checkbox at (753, 714) on input[name='promo']
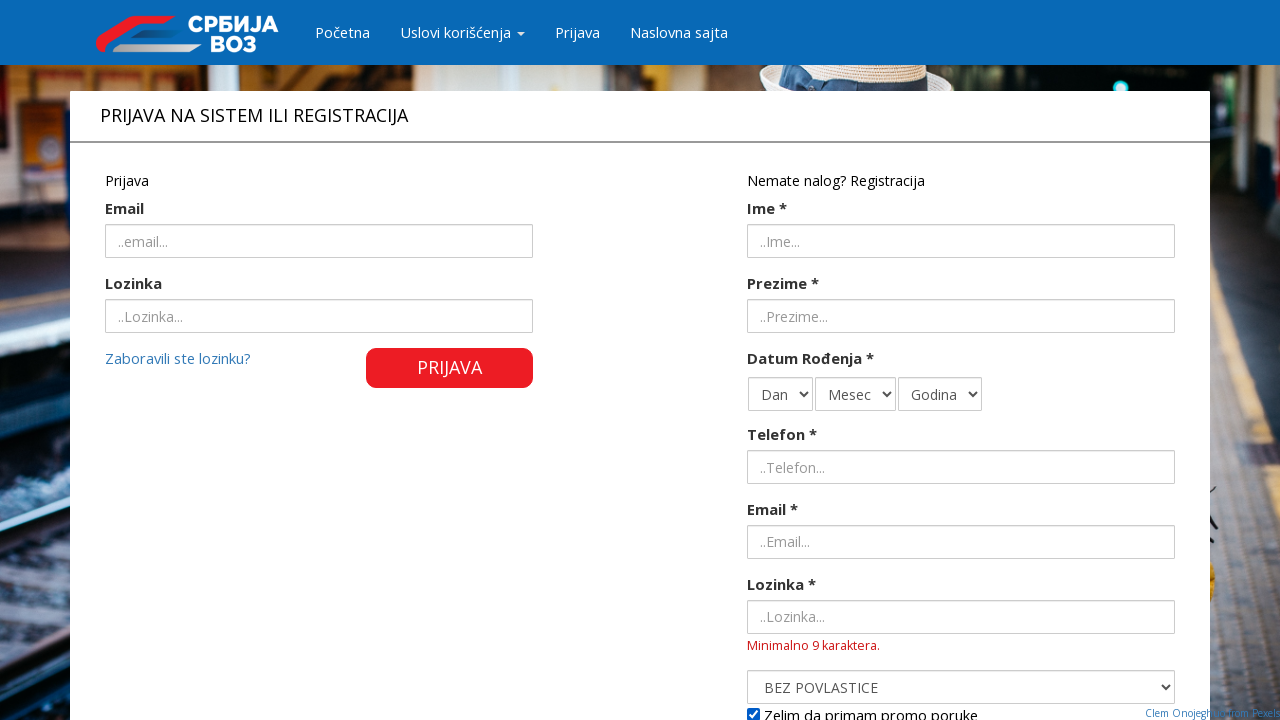

Checked info checkbox - both promotional and info checkboxes are now checked independently at (753, 404) on input[name='info']
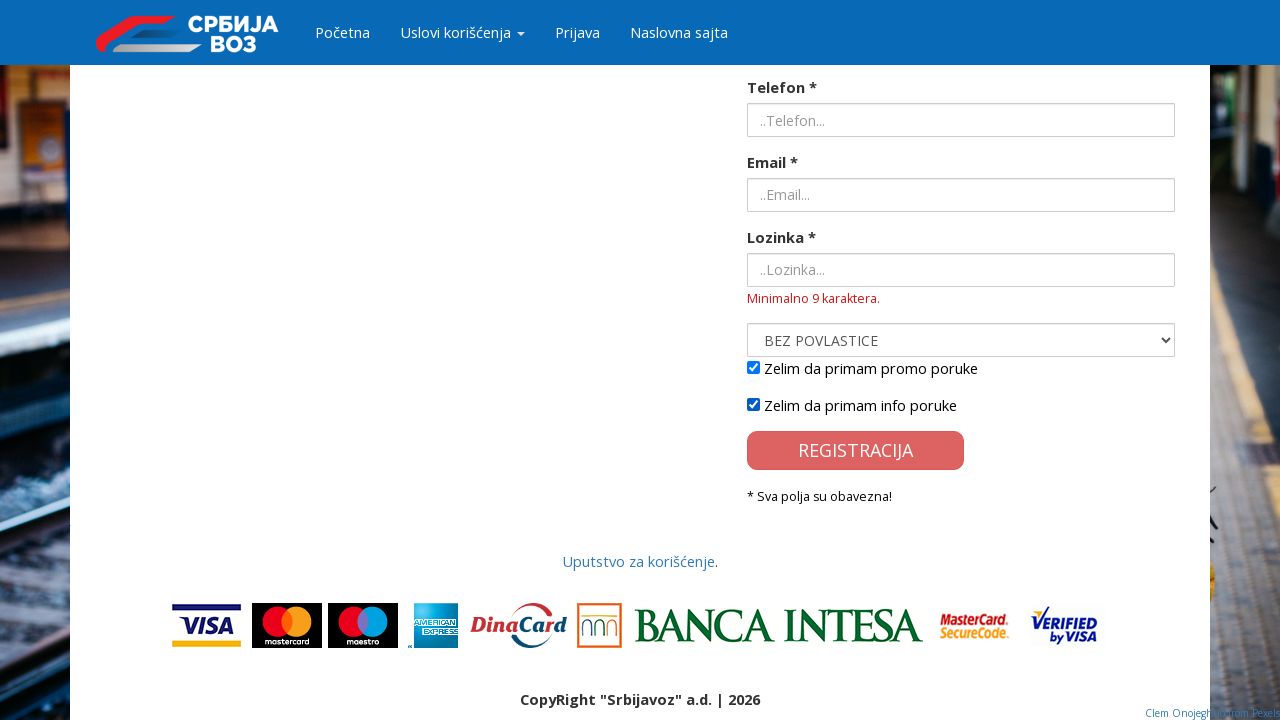

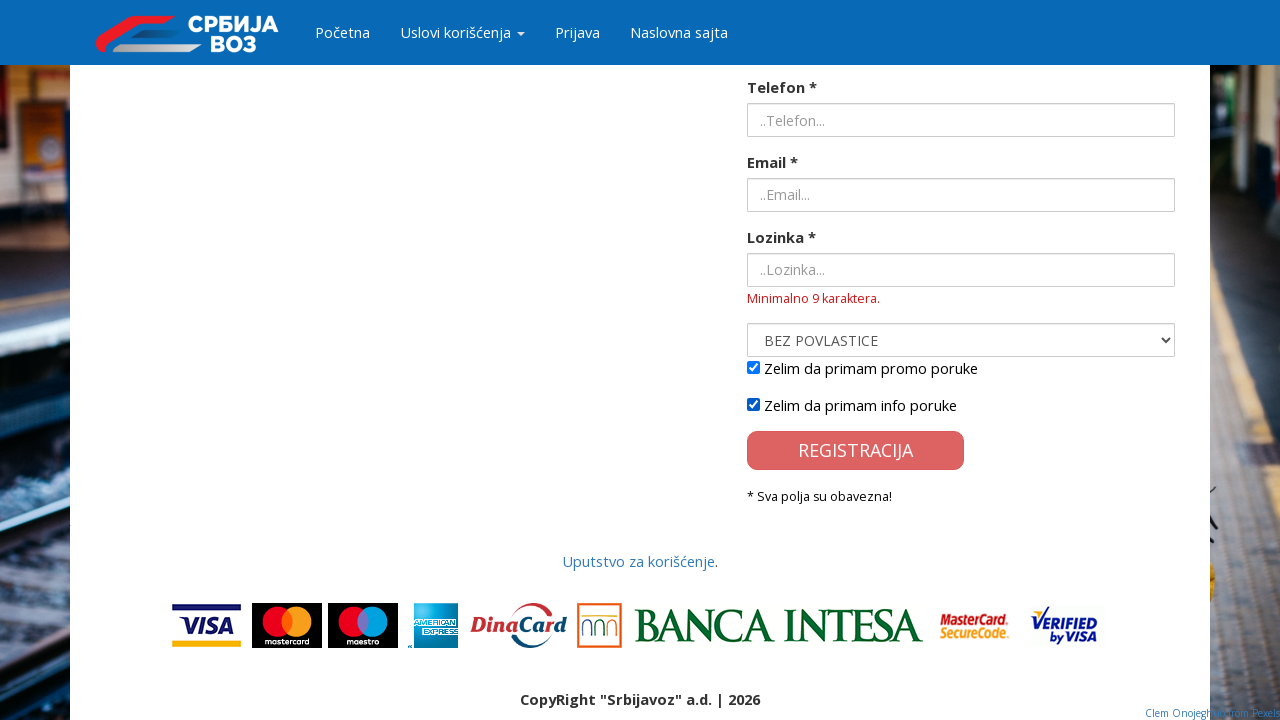